Tests registration form validation when confirm password does not match password

Starting URL: https://alada.vn/tai-khoan/dang-ky.html

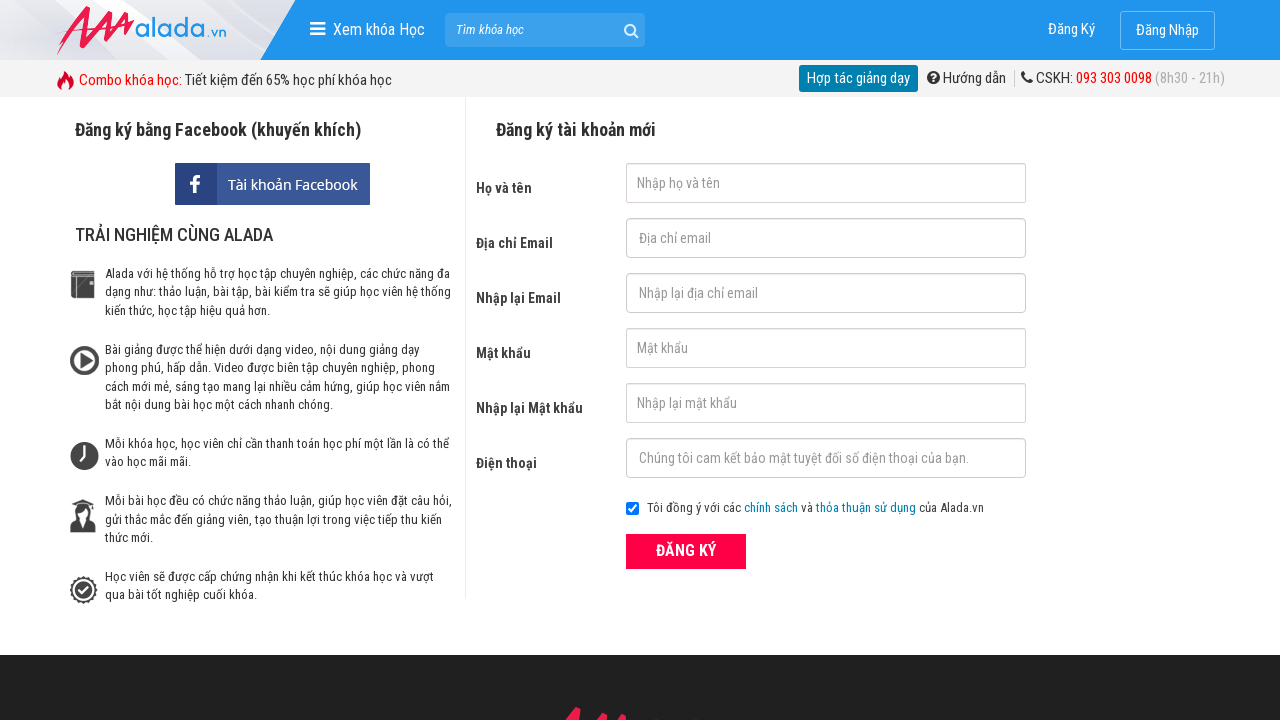

Filled name field with 'Pika ahihi' on #txtFirstname
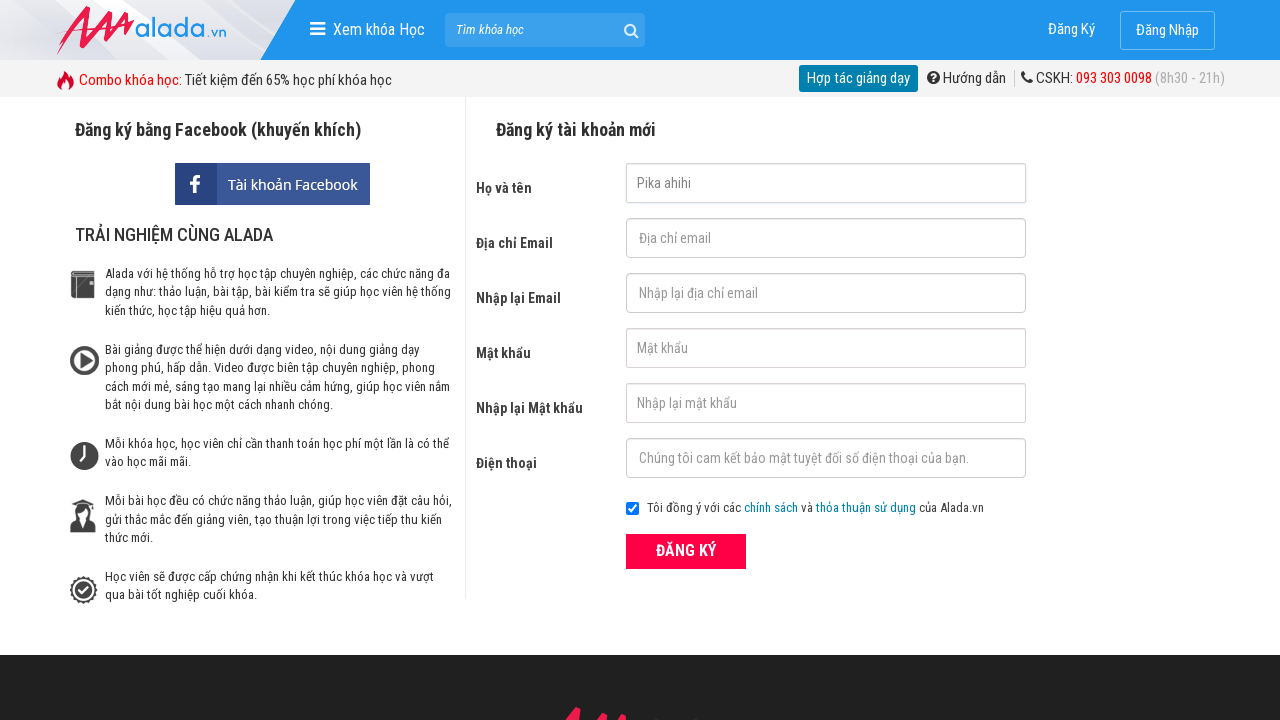

Filled email field with 'pika@gmail.vn' on #txtEmail
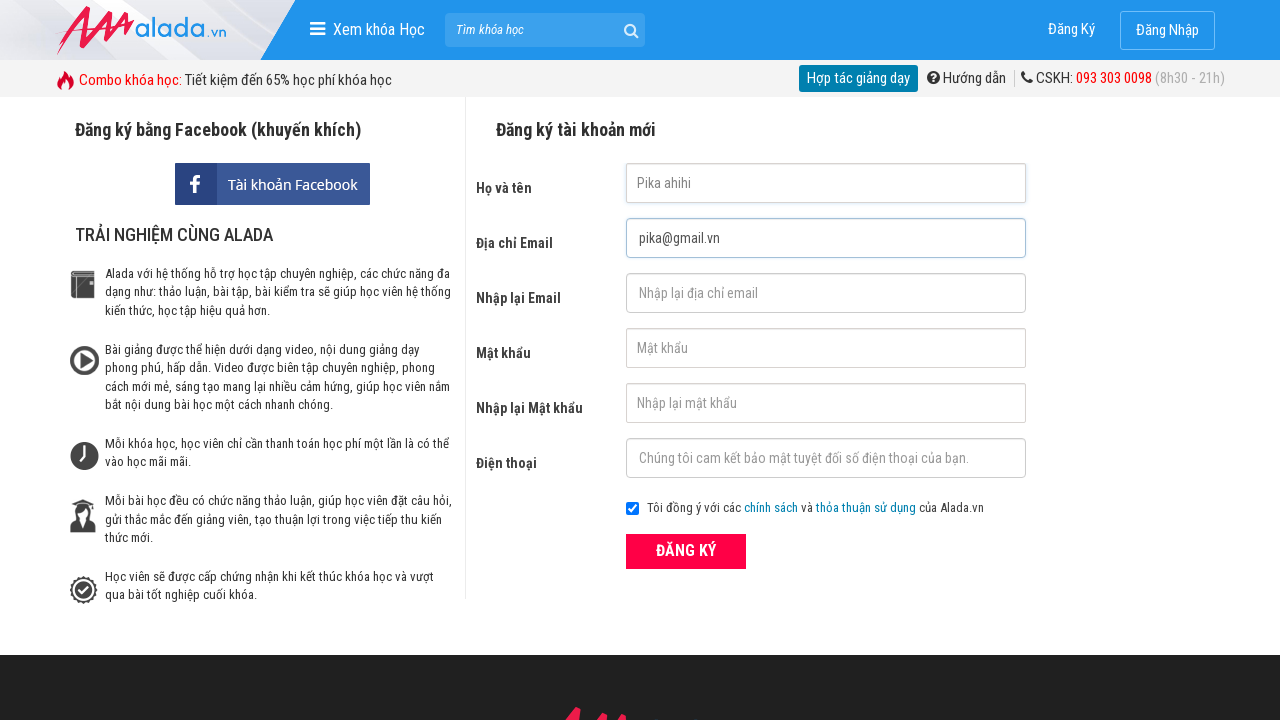

Filled confirm email field with 'pika@gmail.vn' on #txtCEmail
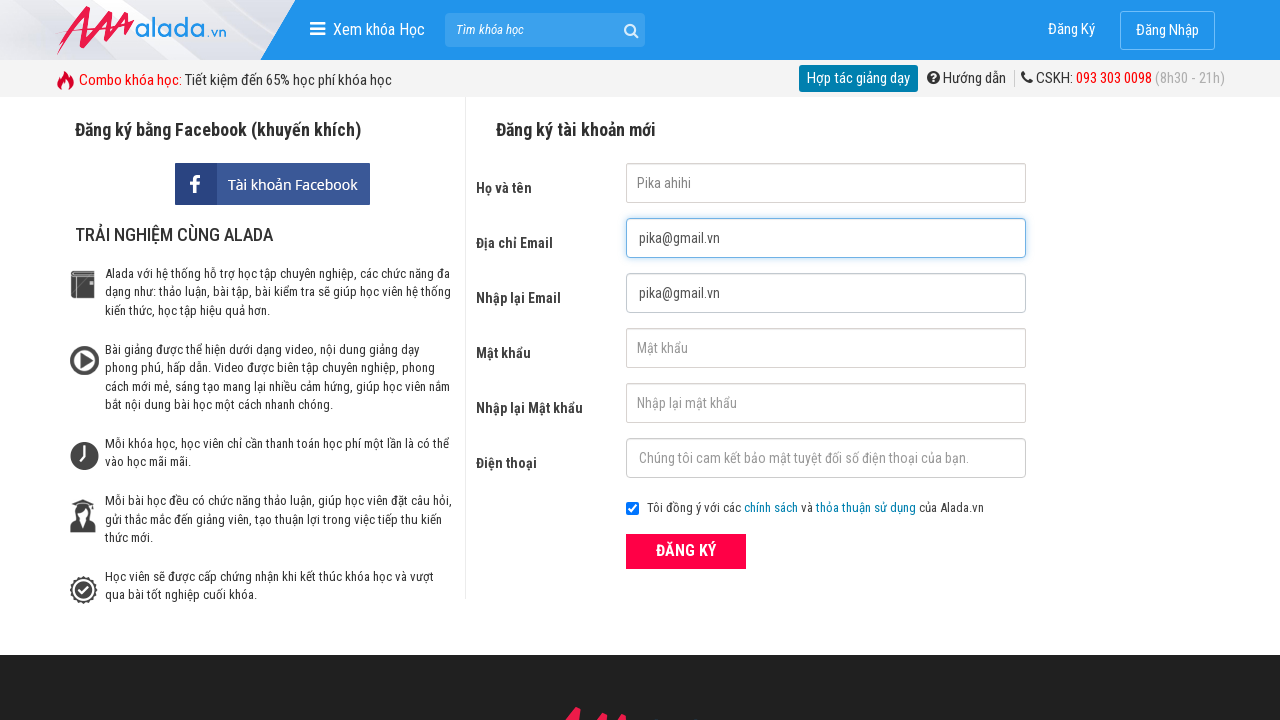

Filled password field with '1234' on #txtPassword
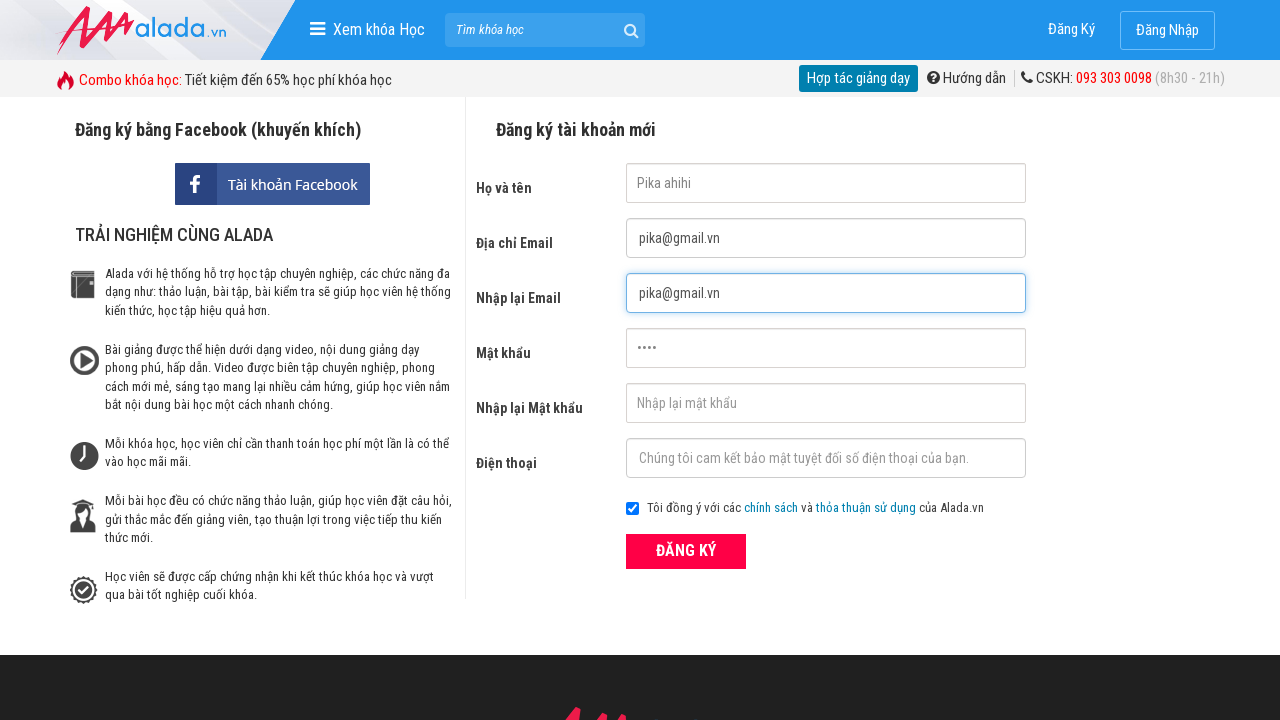

Filled confirm password field with mismatched password '12345' on #txtCPassword
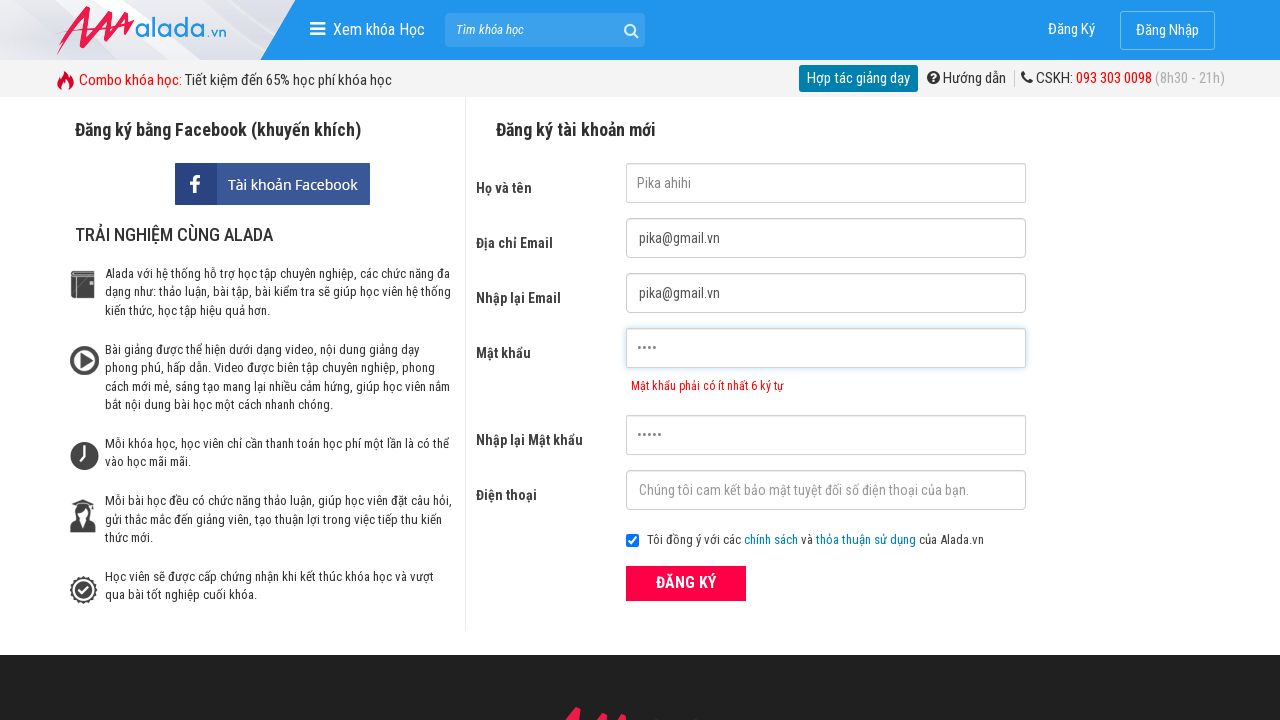

Filled phone field with '0987654321' on #txtPhone
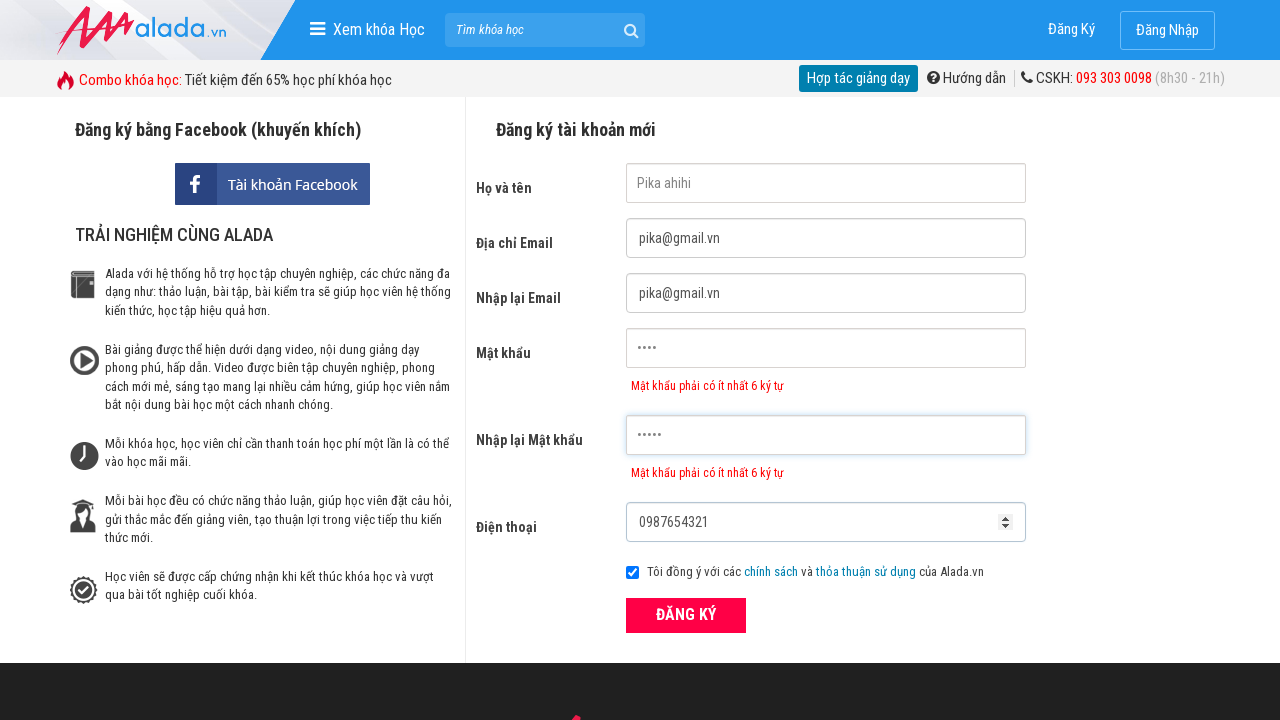

Clicked Register button to submit form at (686, 615) on xpath=//*[@type='submit']
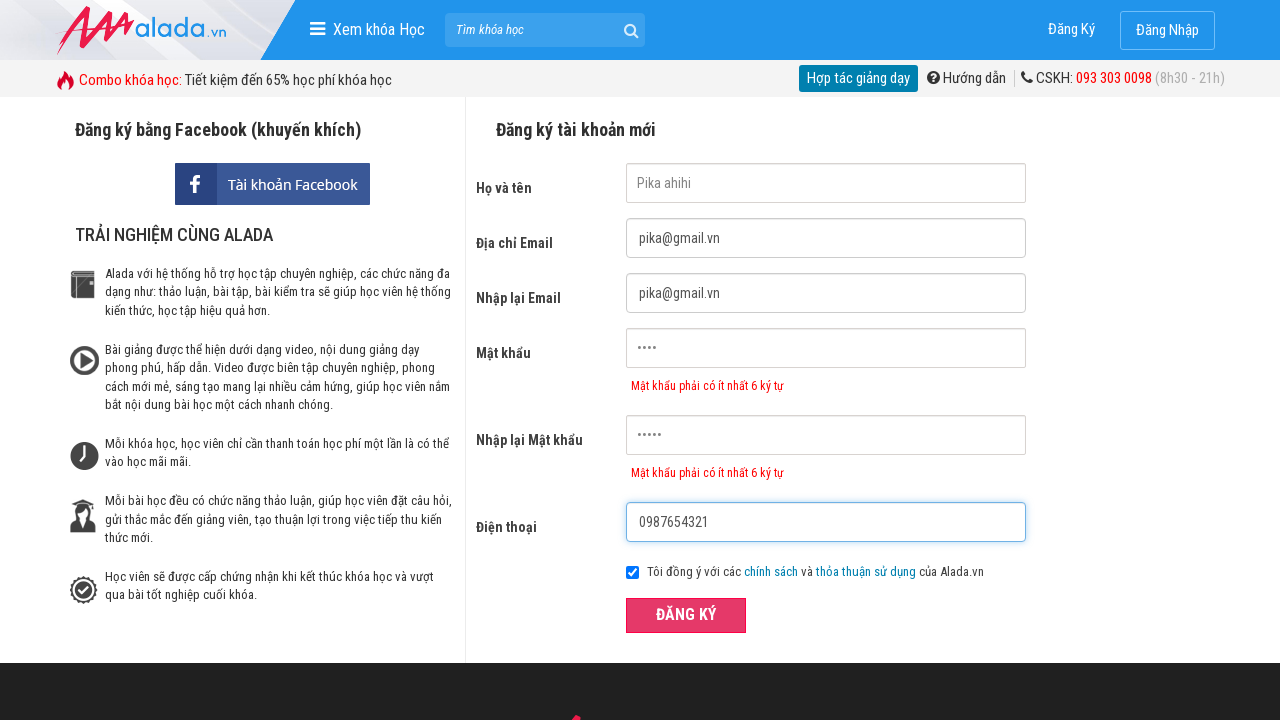

Confirmed password mismatch error message is displayed
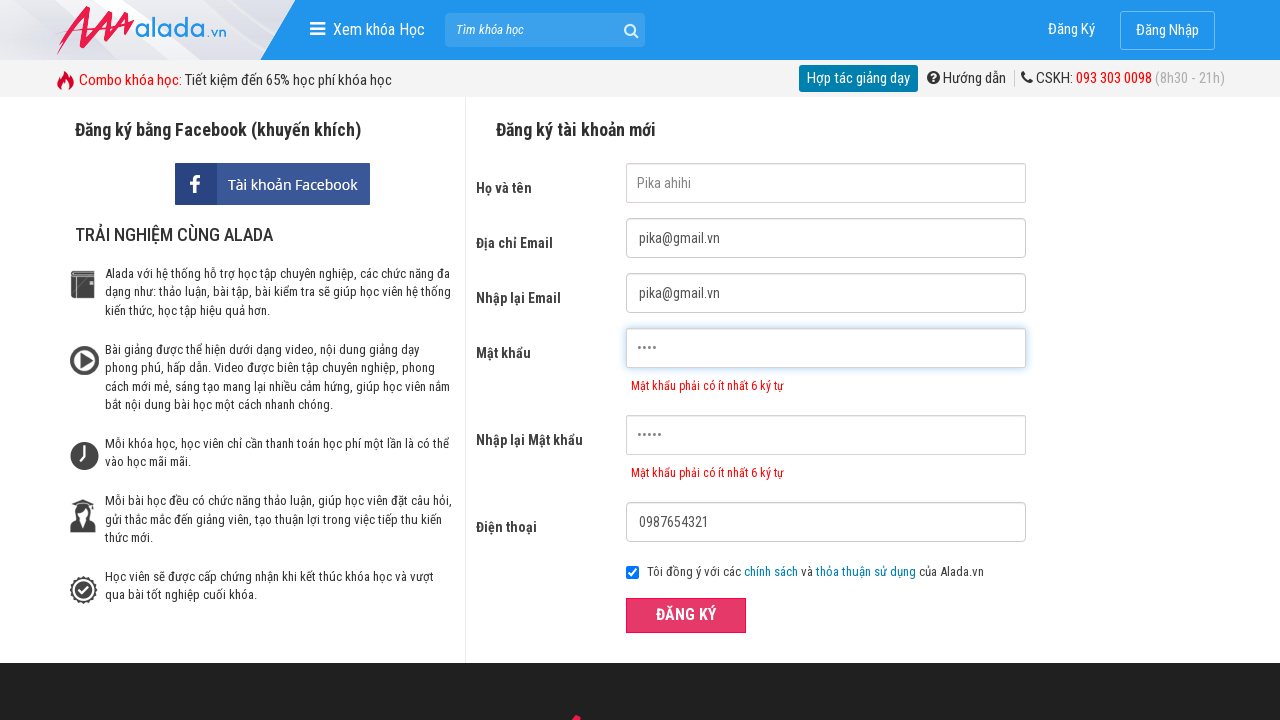

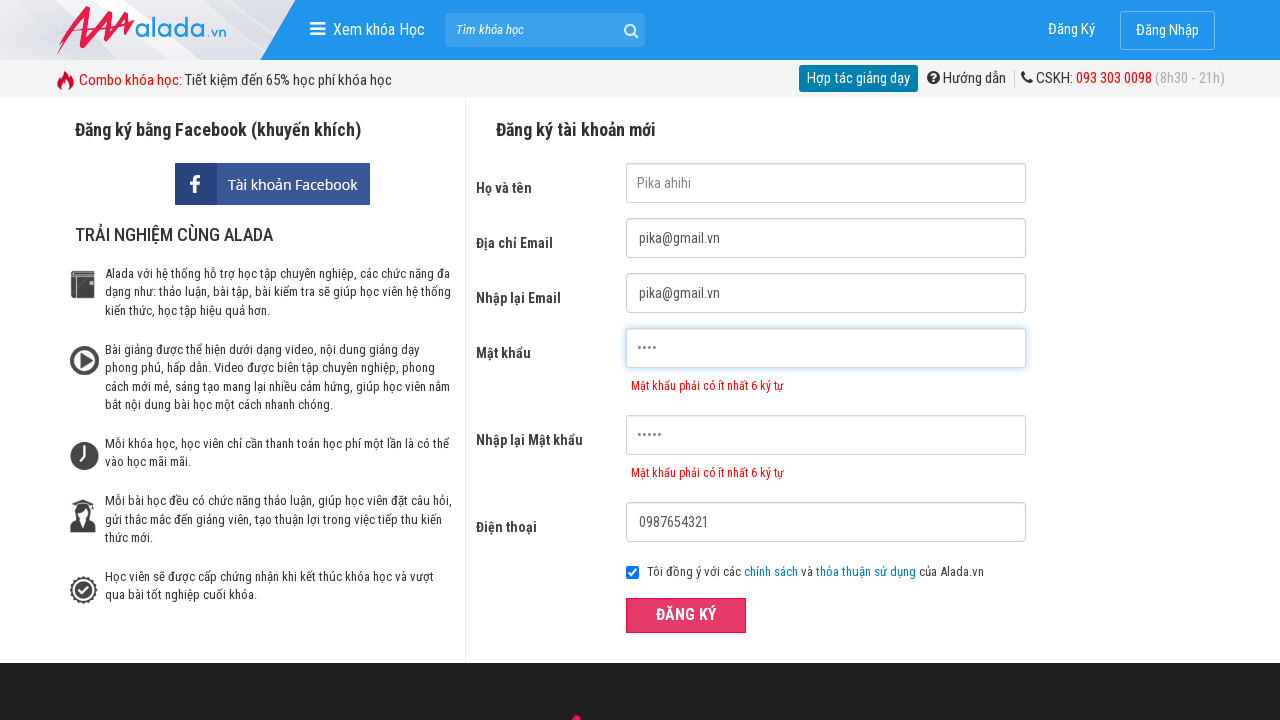